Tests search functionality by entering a book title and verifying the search results display the correct book

Starting URL: https://main.sharelane.com/cgi-bin/main.py

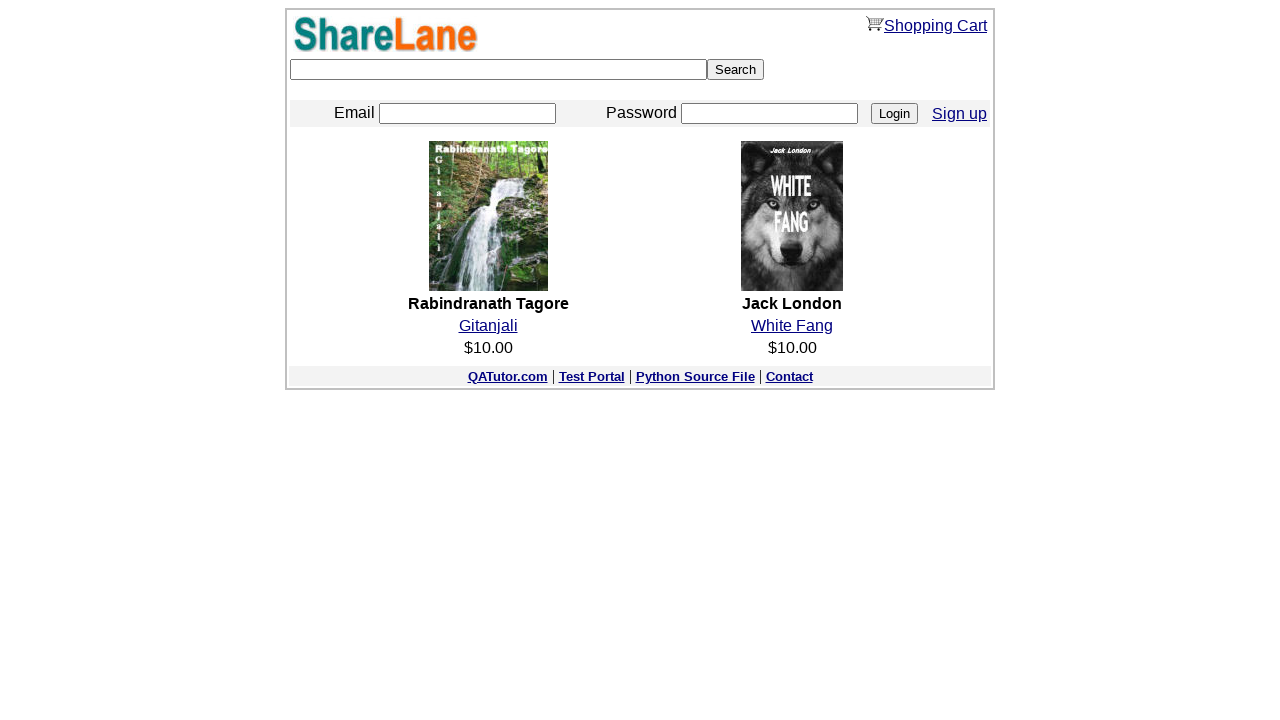

Filled search field with book title 'The Alchemist' on input[name='keyword']
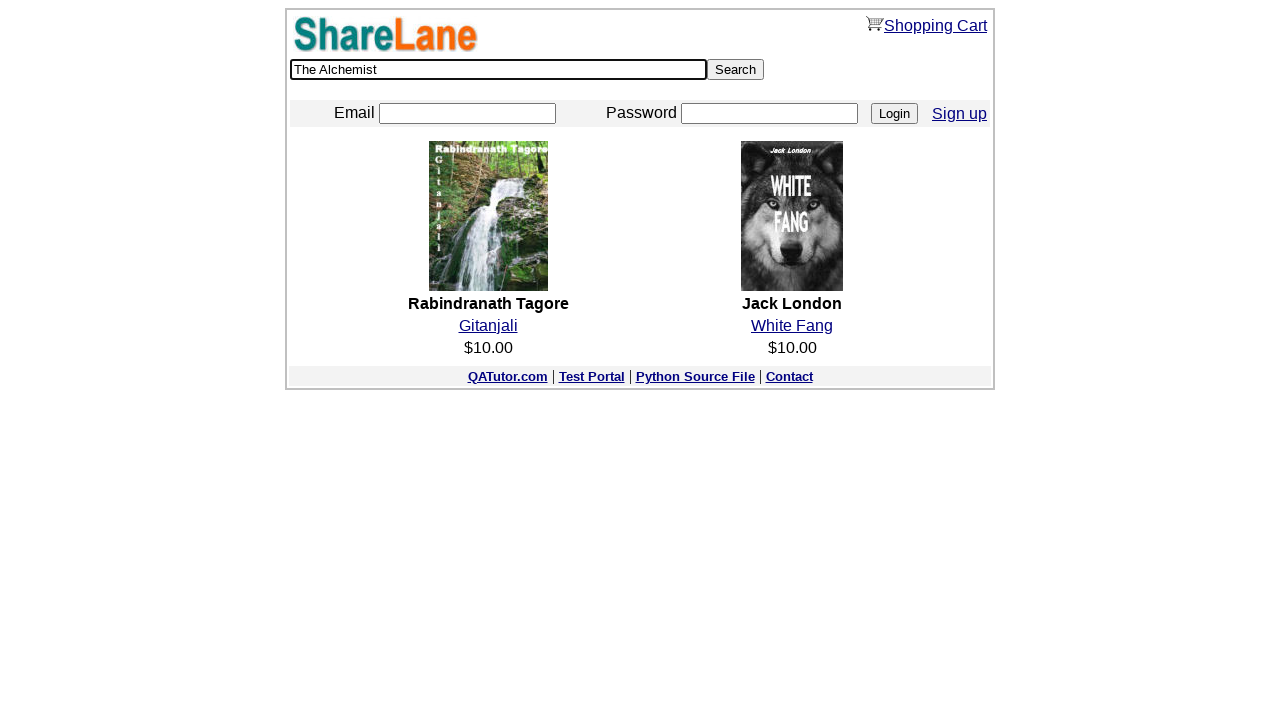

Clicked Search button to search for book at (736, 70) on input[type='submit'][value='Search']
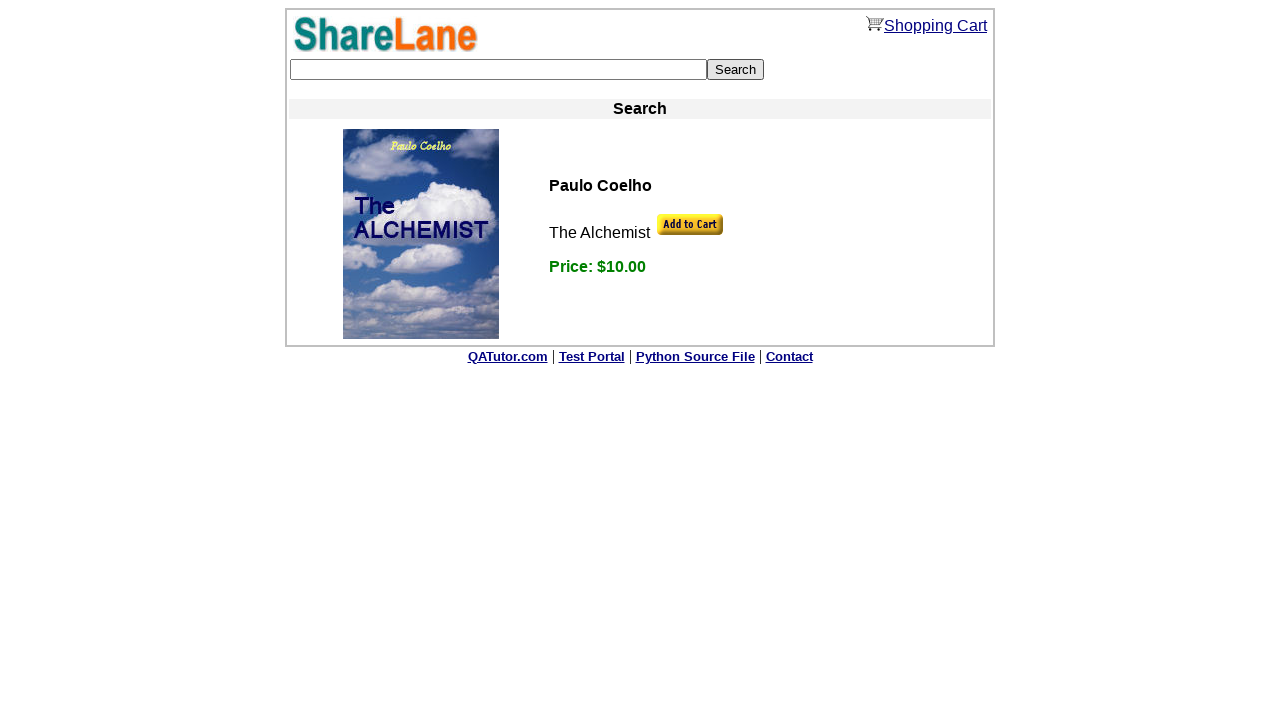

Search results displayed with 'The Alchemist' book found
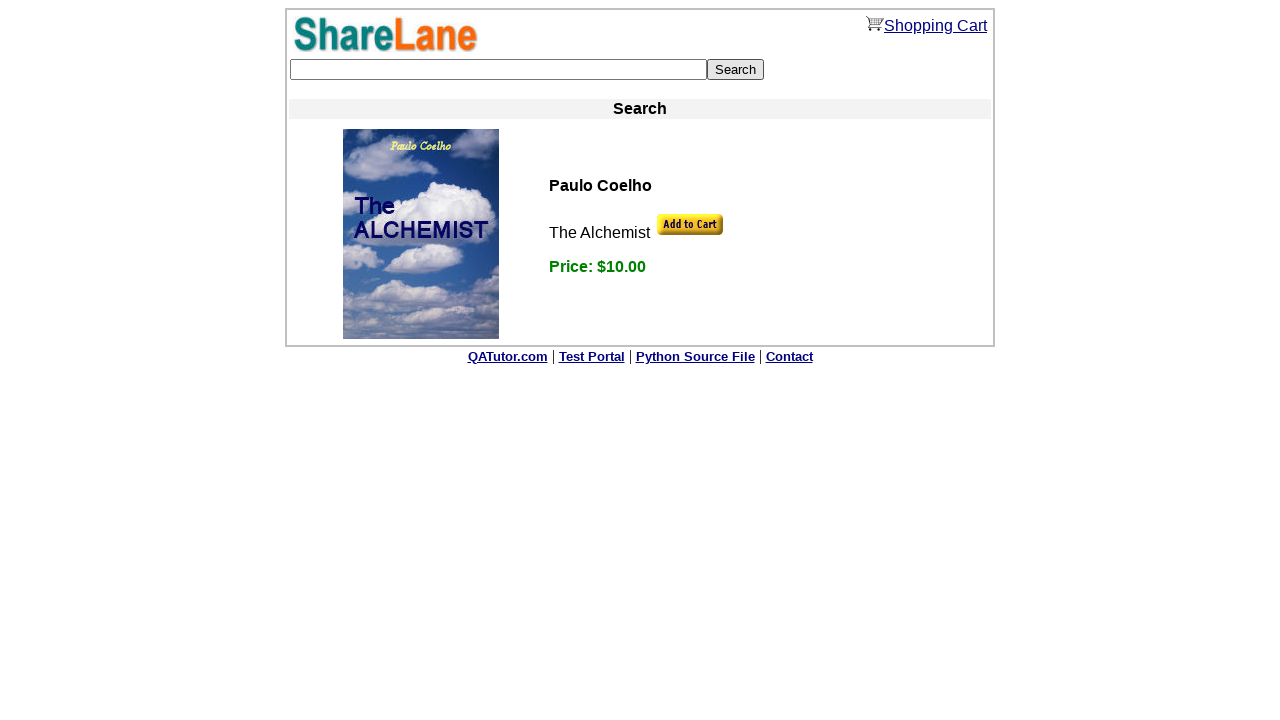

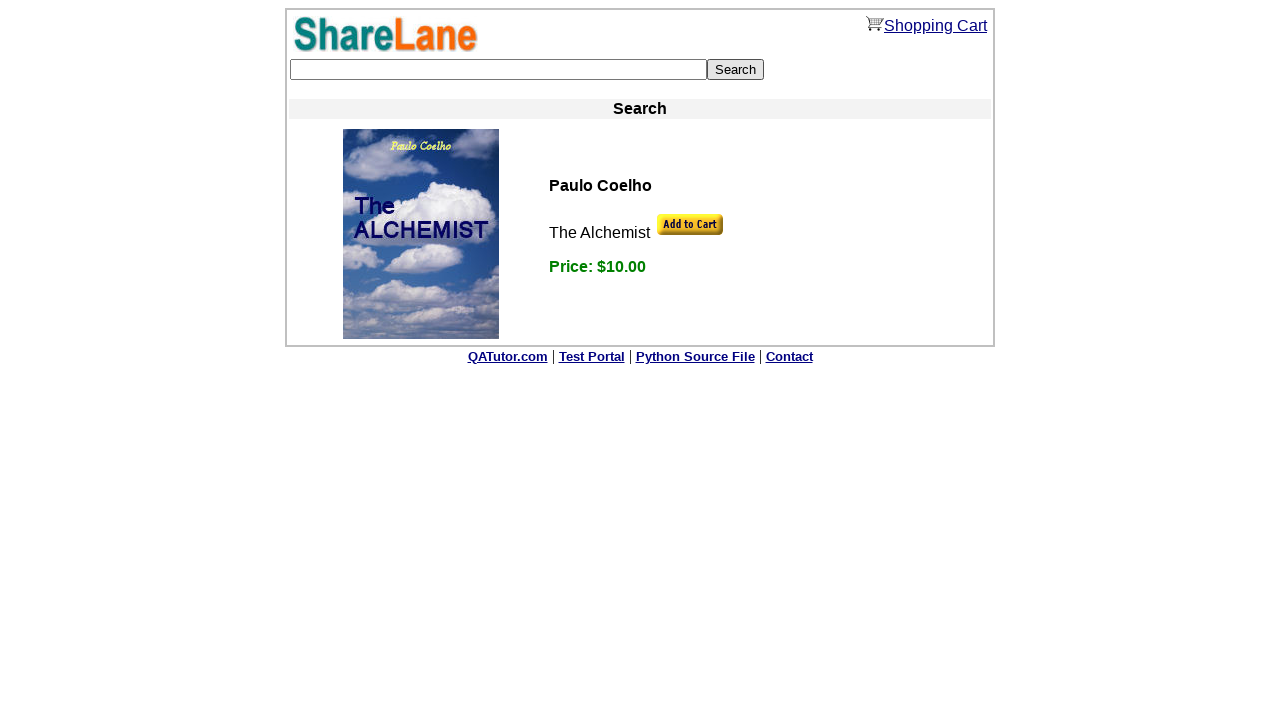